Tests JavaScript confirm dialog by clicking the confirm button and dismissing it

Starting URL: https://the-internet.herokuapp.com/javascript_alerts

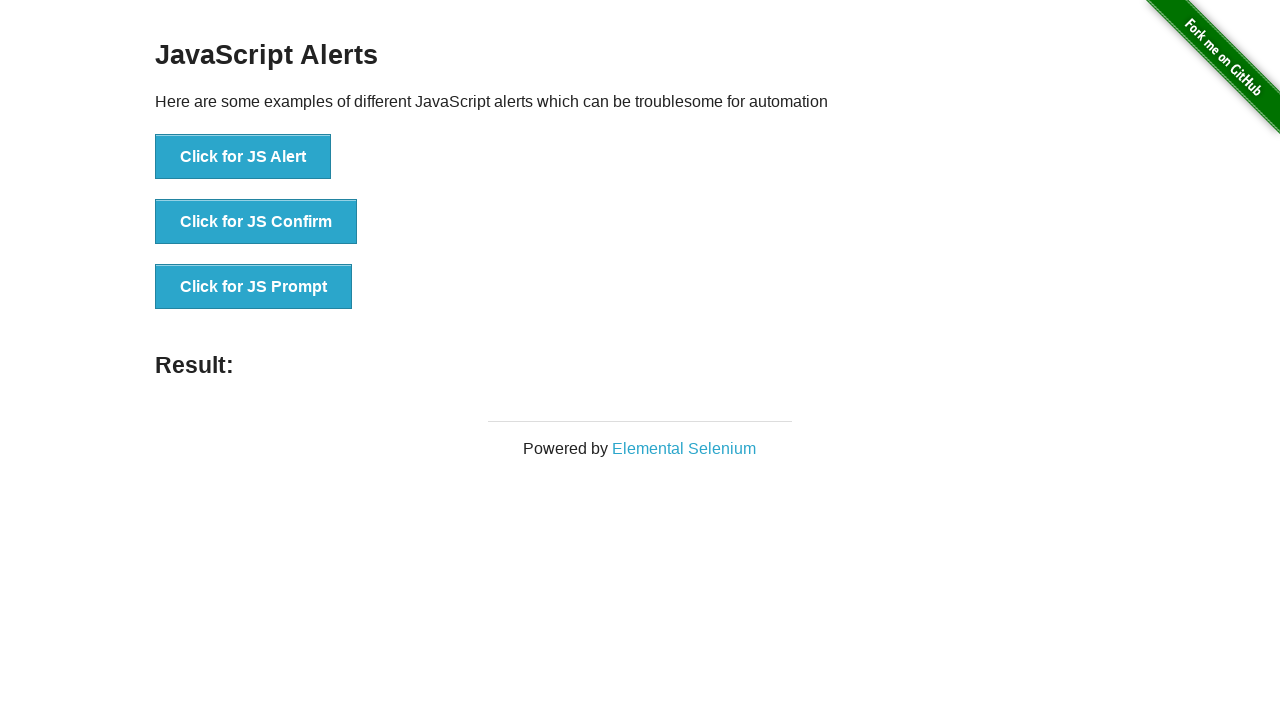

Clicked 'Click for JS Confirm' button to trigger JavaScript confirm dialog at (256, 222) on xpath=//button[text()='Click for JS Confirm']
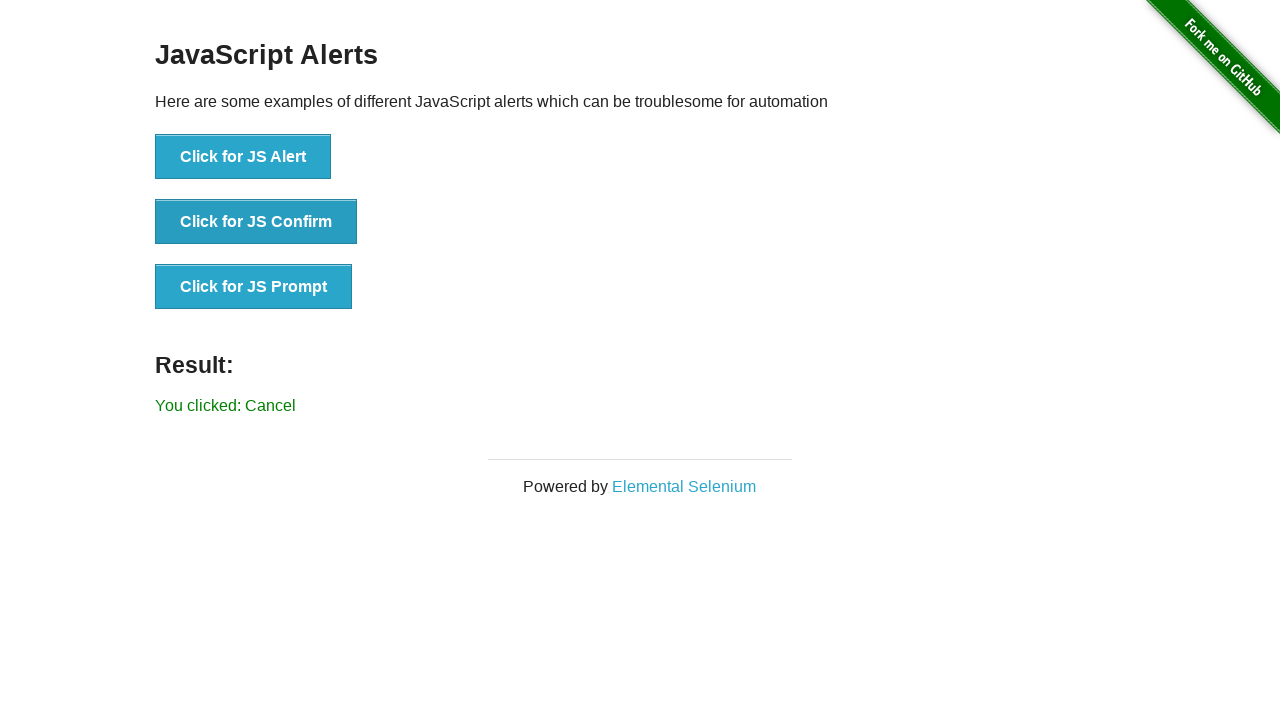

Set up dialog handler to dismiss the confirm dialog
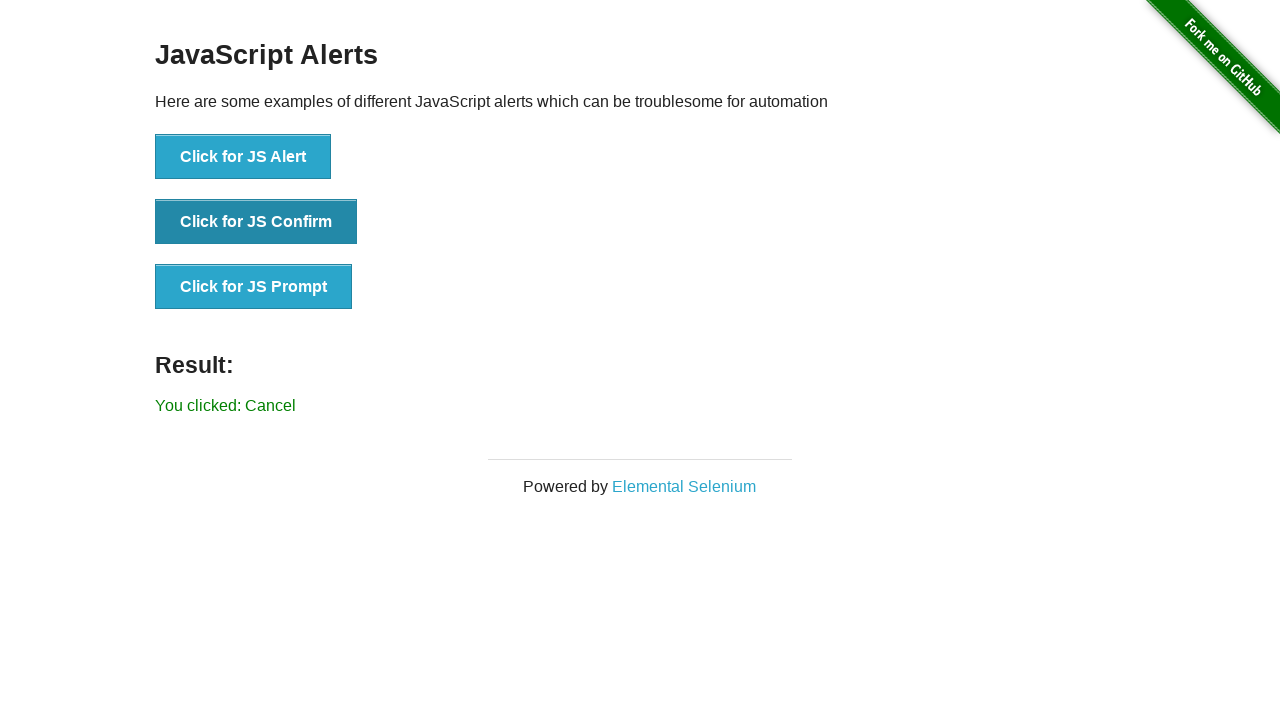

Verified result text shows 'You clicked: Cancel' after dismissing confirm dialog
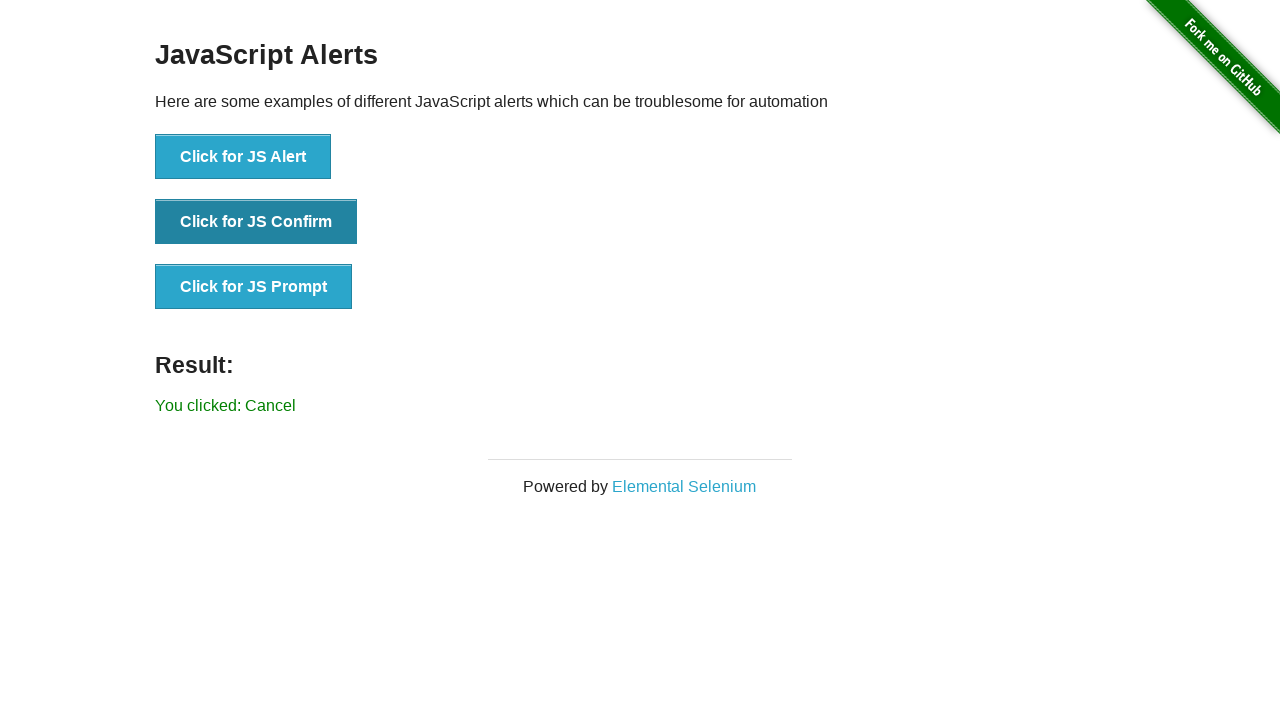

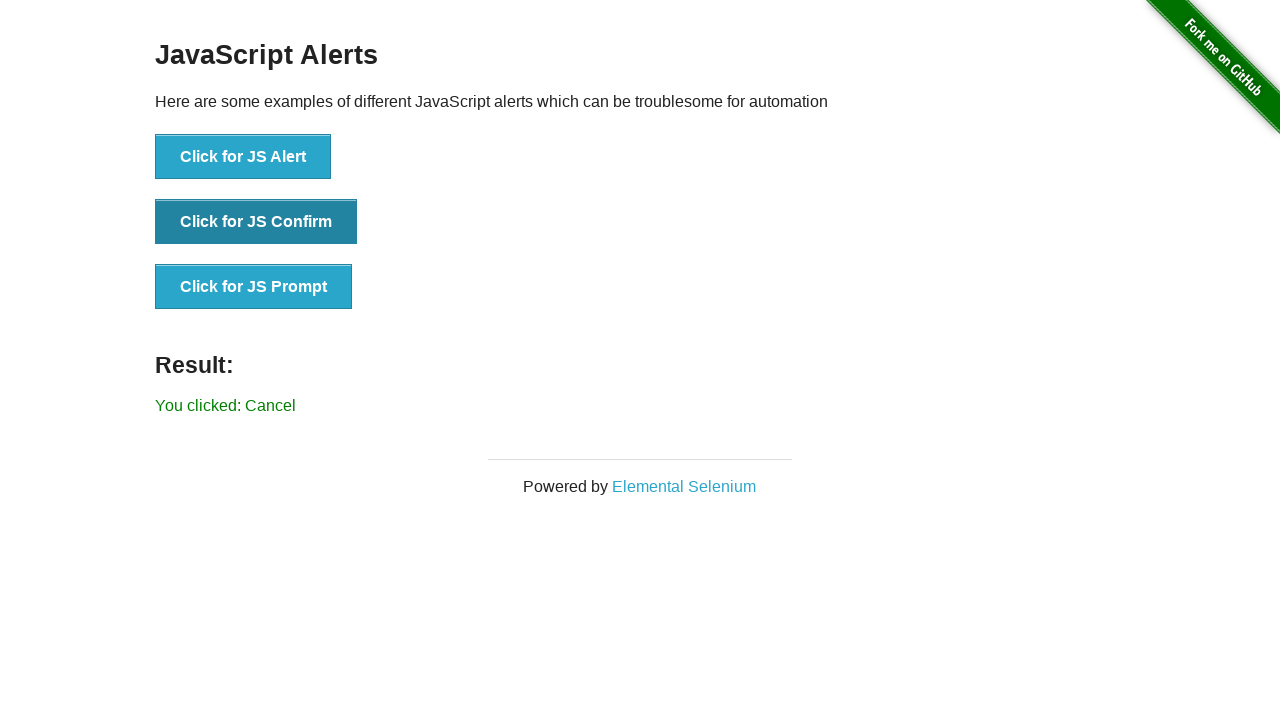